Tests an e-commerce shopping flow by adding specific items (Cucumber, Brocolli, Beetroot) to cart, proceeding to checkout, and applying a promo code

Starting URL: https://rahulshettyacademy.com/seleniumPractise/#/

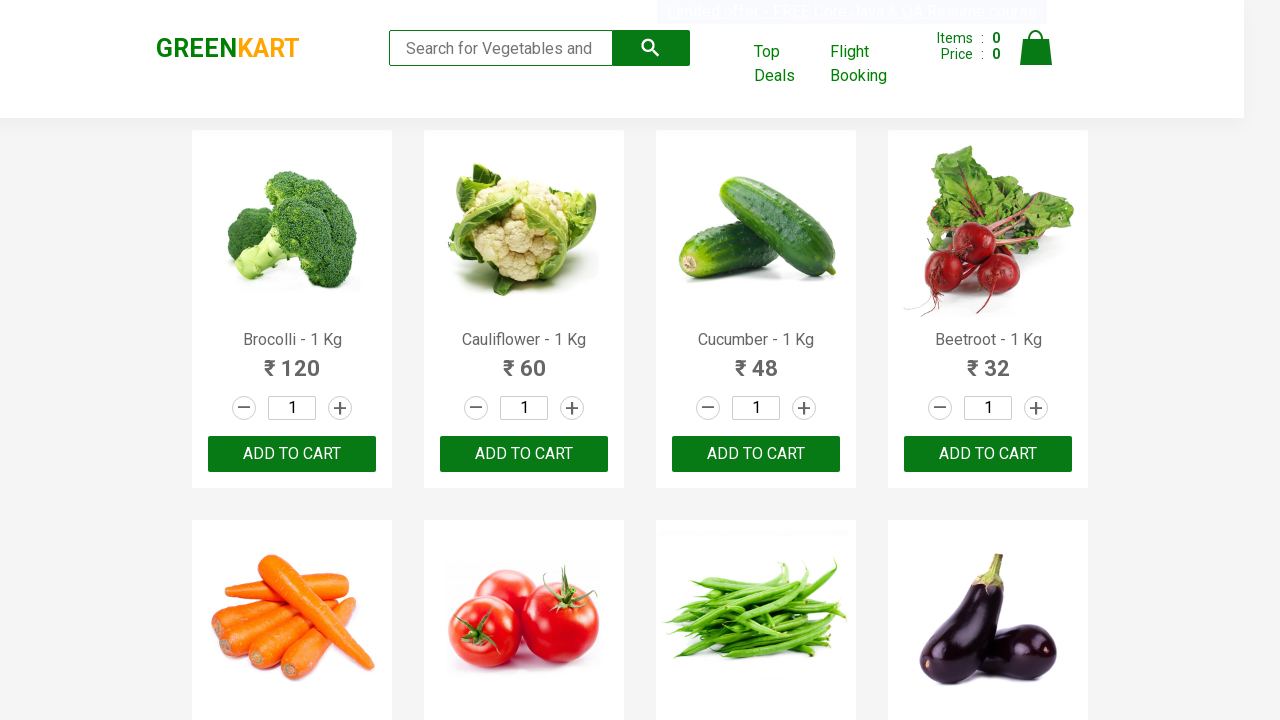

Waited for products to load on e-commerce page
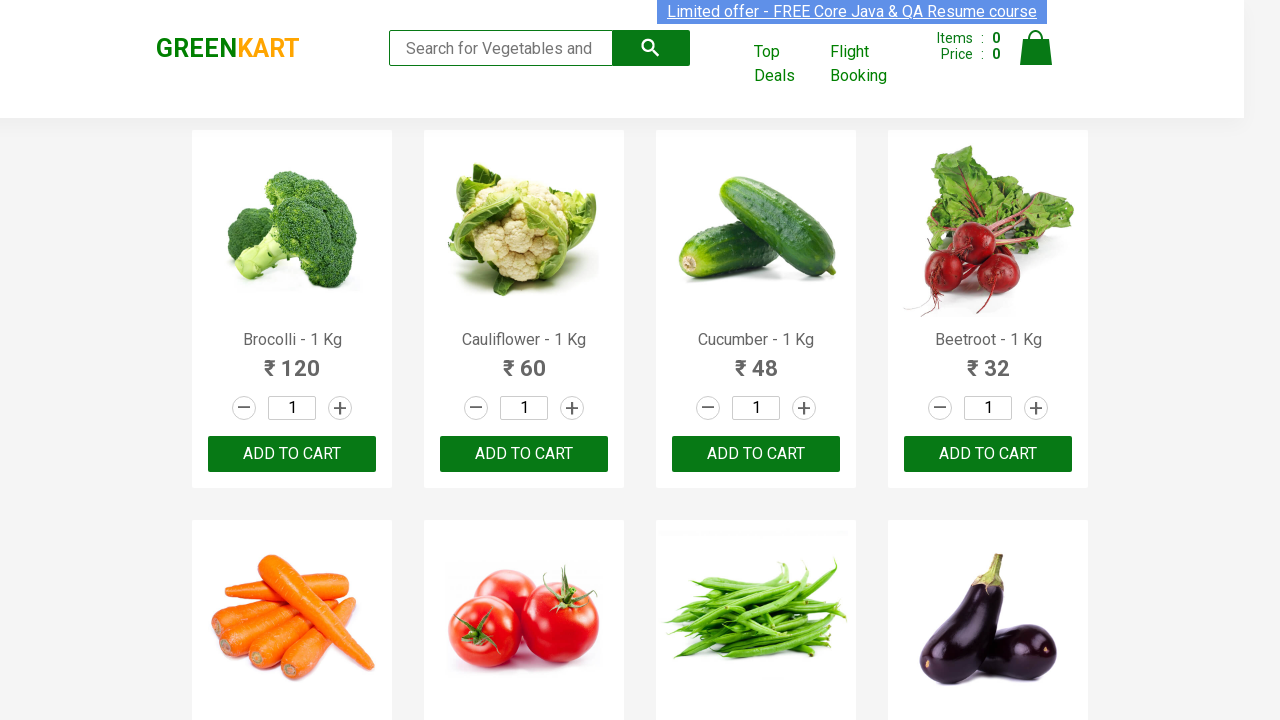

Retrieved all product elements from page
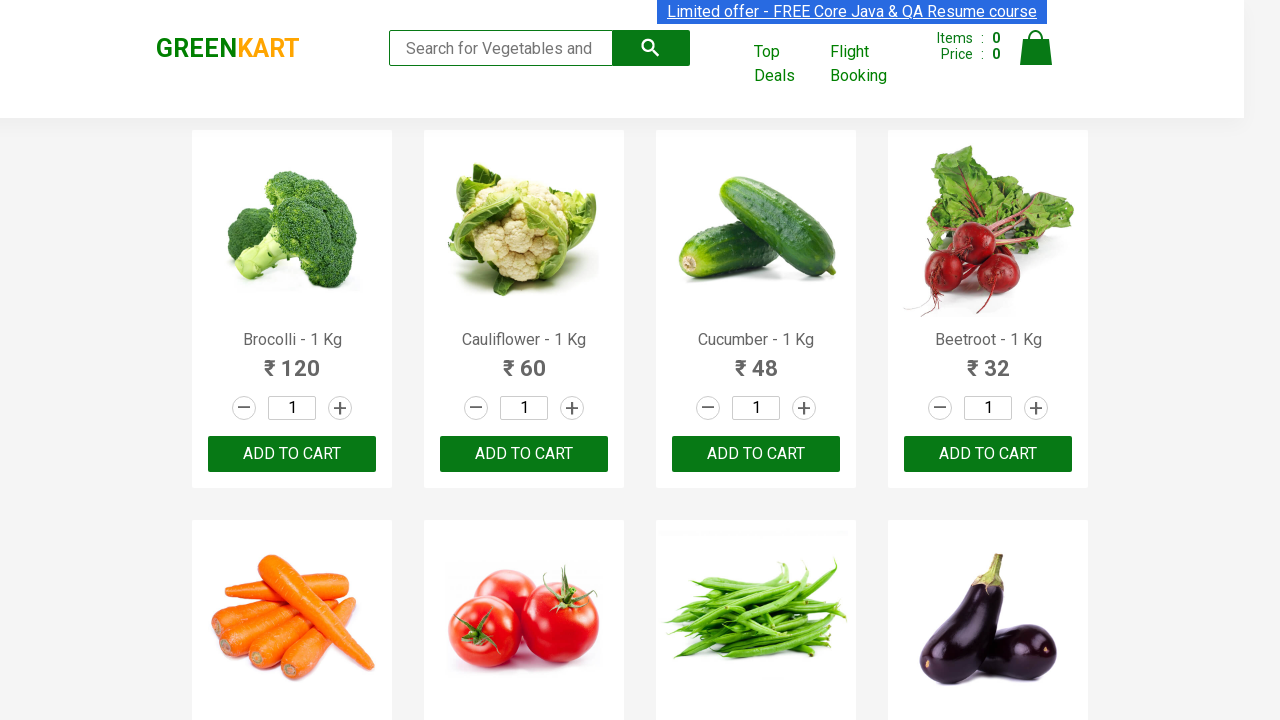

Retrieved all add to cart buttons
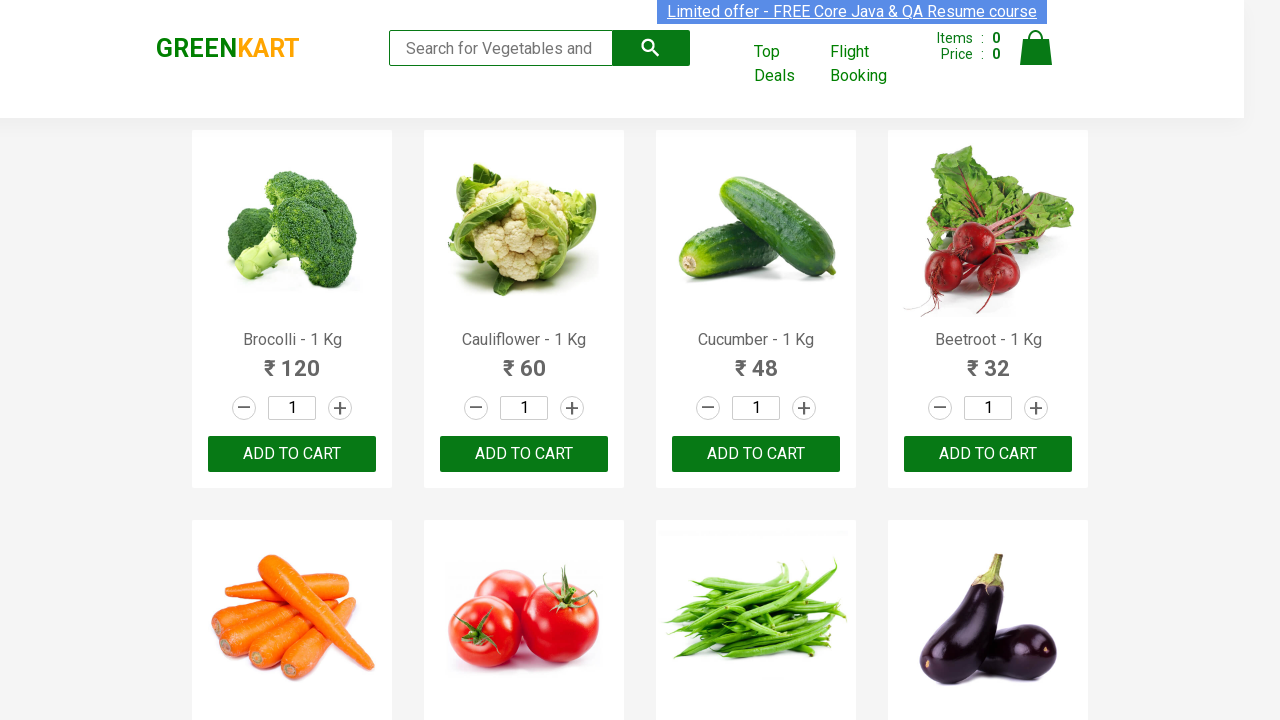

Added Brocolli to cart
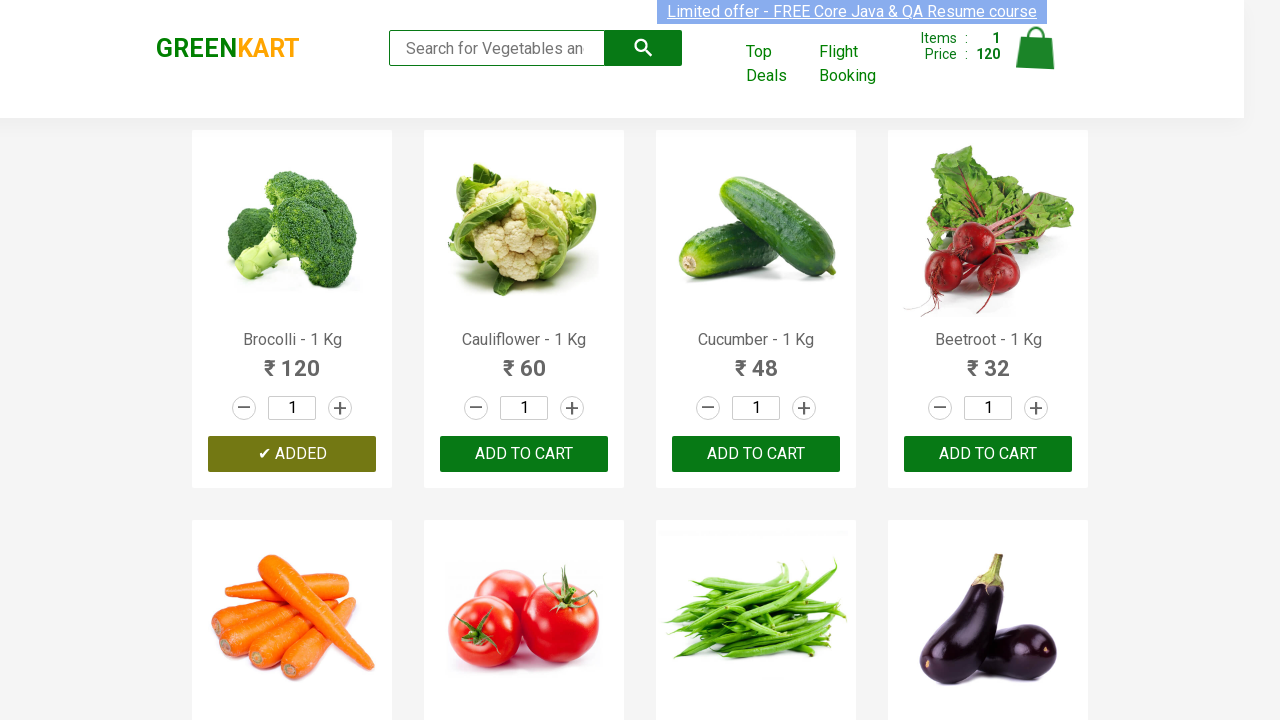

Added Cucumber to cart
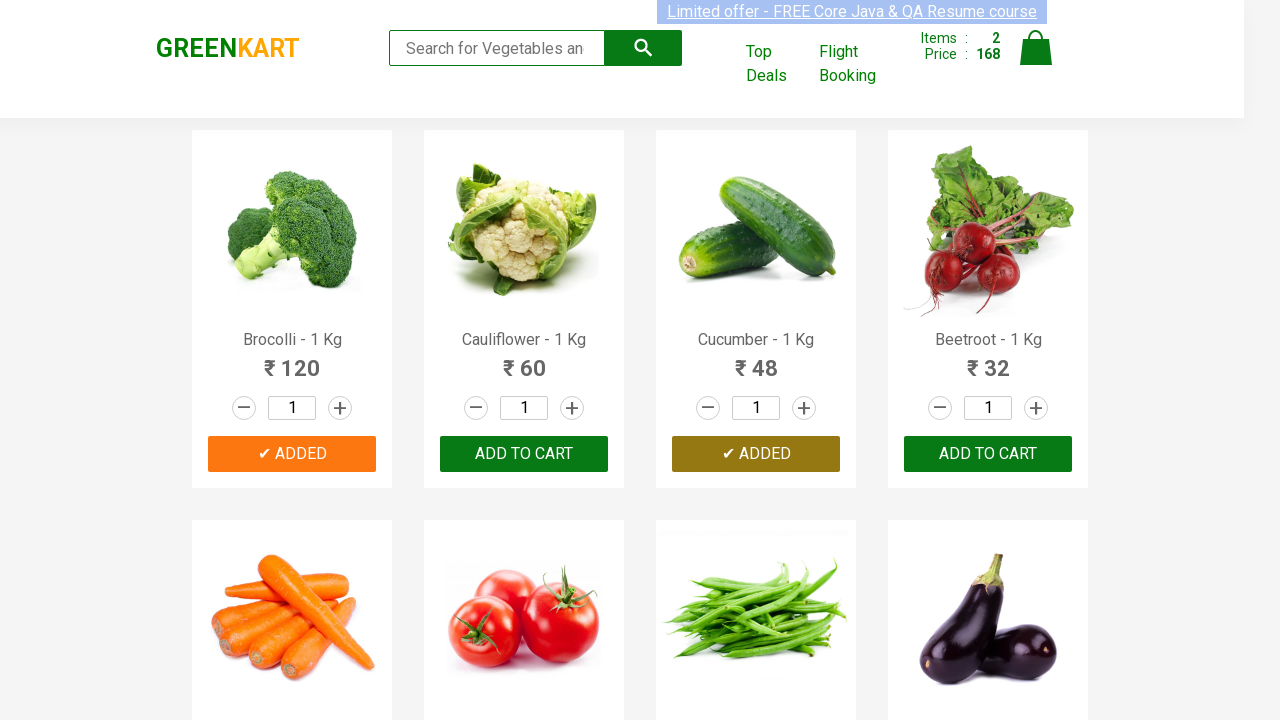

Added Beetroot to cart
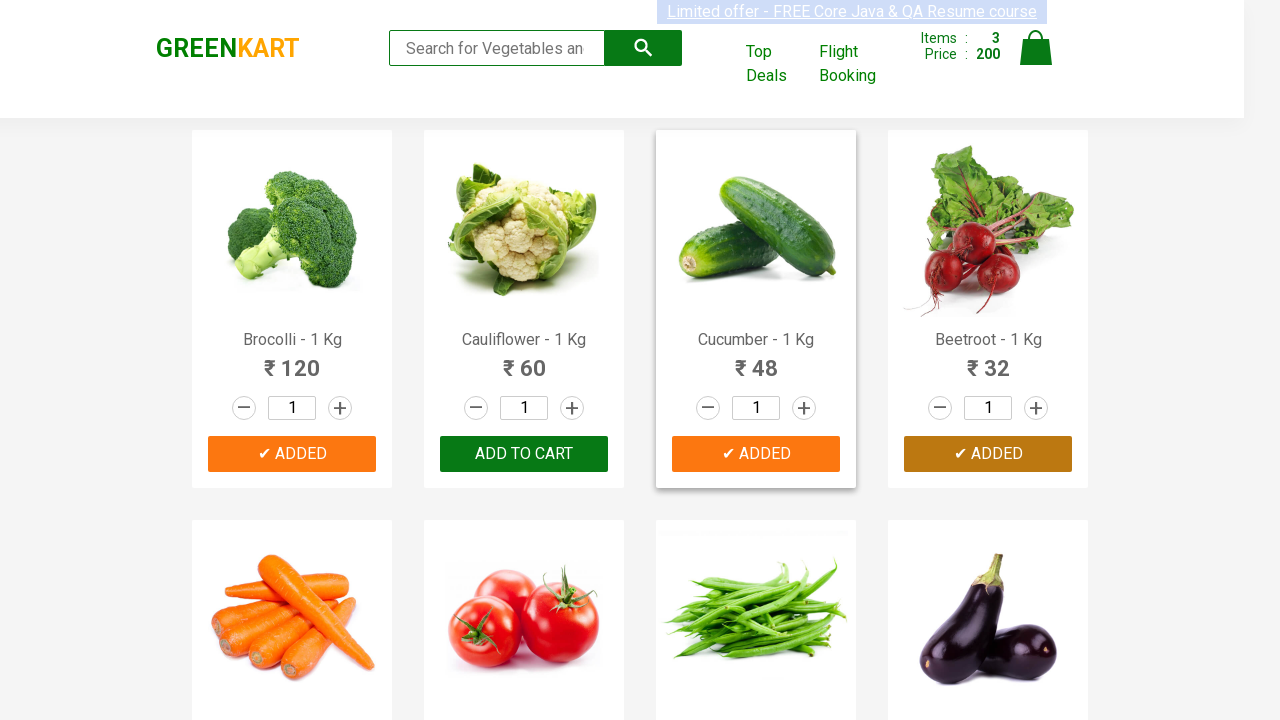

Clicked on cart icon to view cart at (1036, 48) on img[alt='Cart']
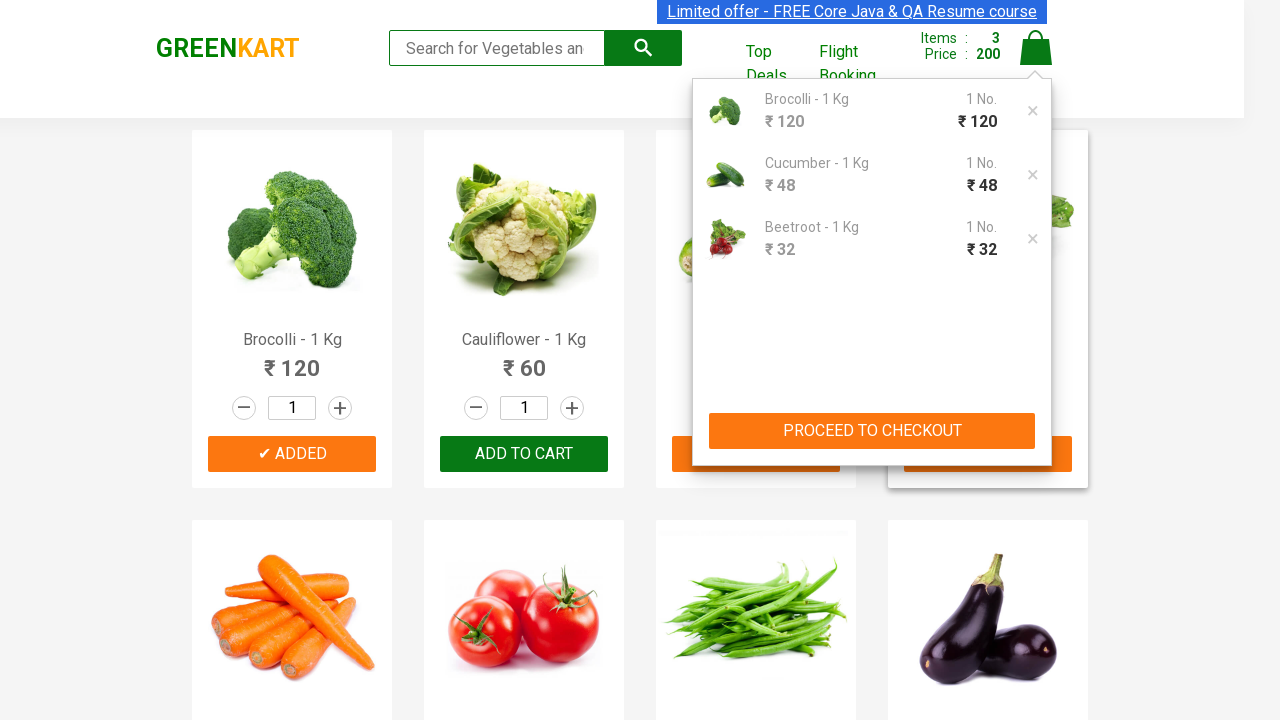

Clicked PROCEED TO CHECKOUT button at (872, 431) on xpath=//button[contains(text(), 'PROCEED TO CHECKOUT')]
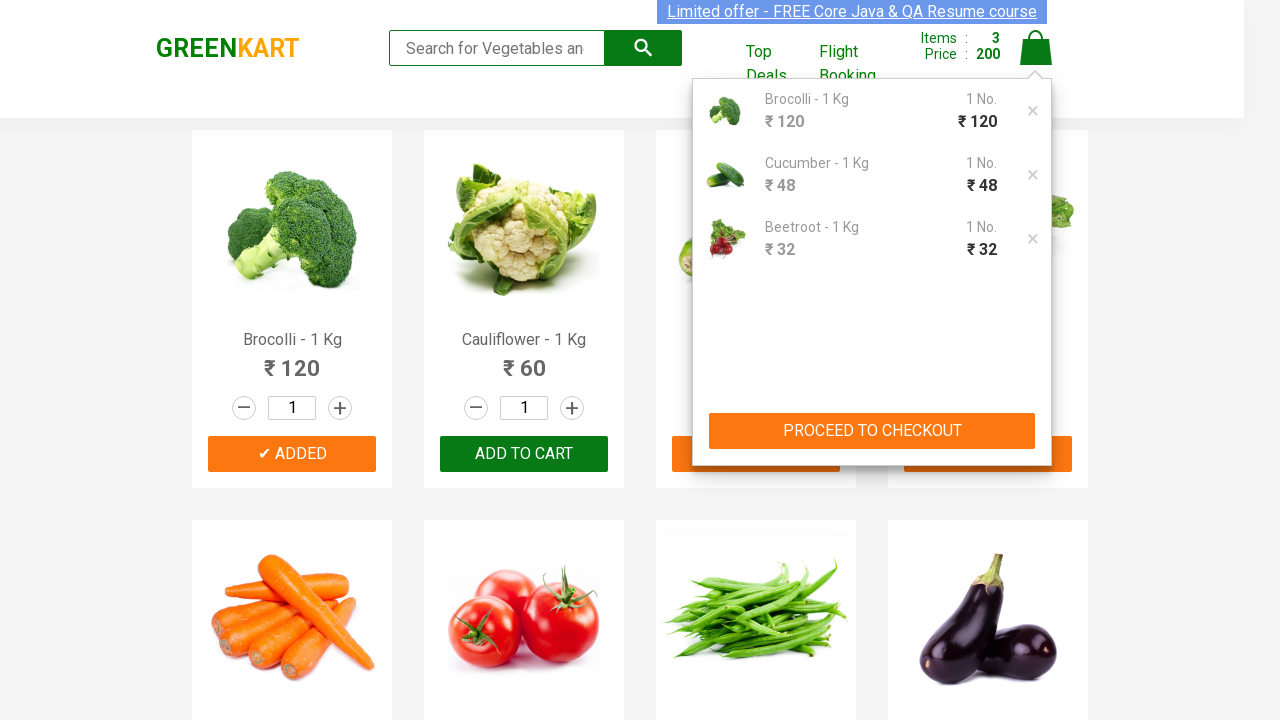

Checkout page loaded with promo code field visible
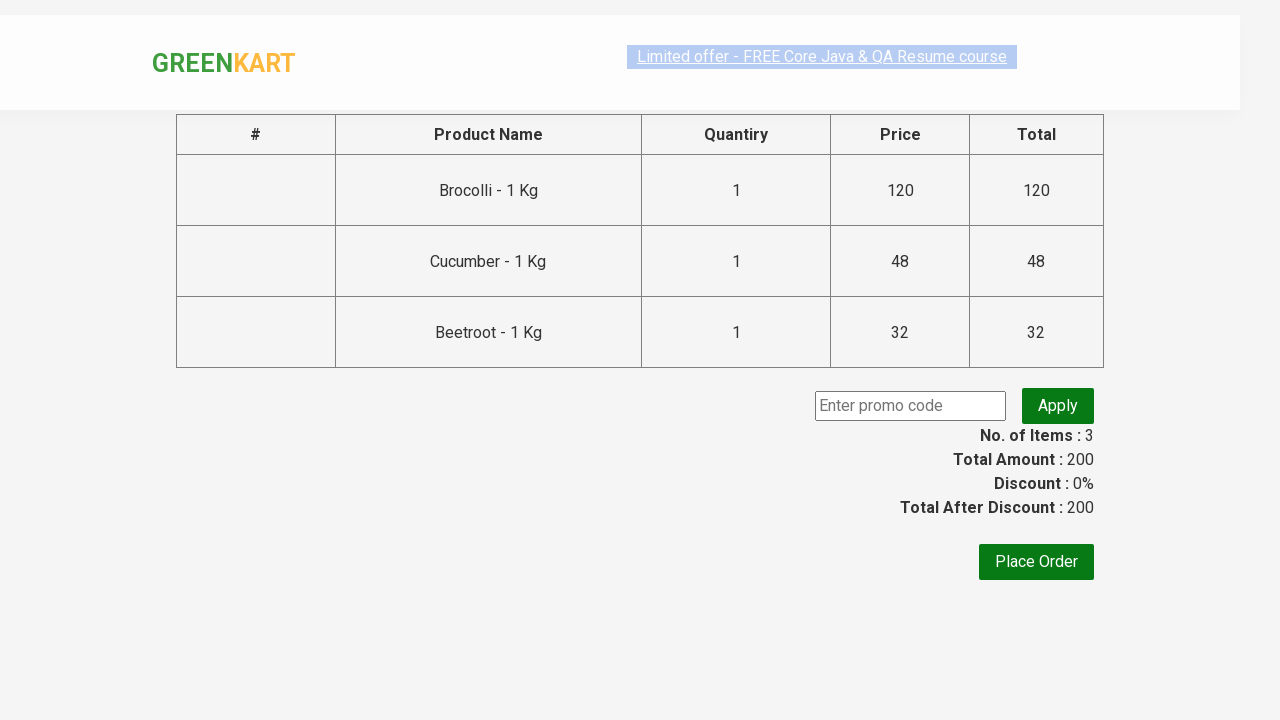

Entered promo code 'rahulshettyacademy' on .promoCode
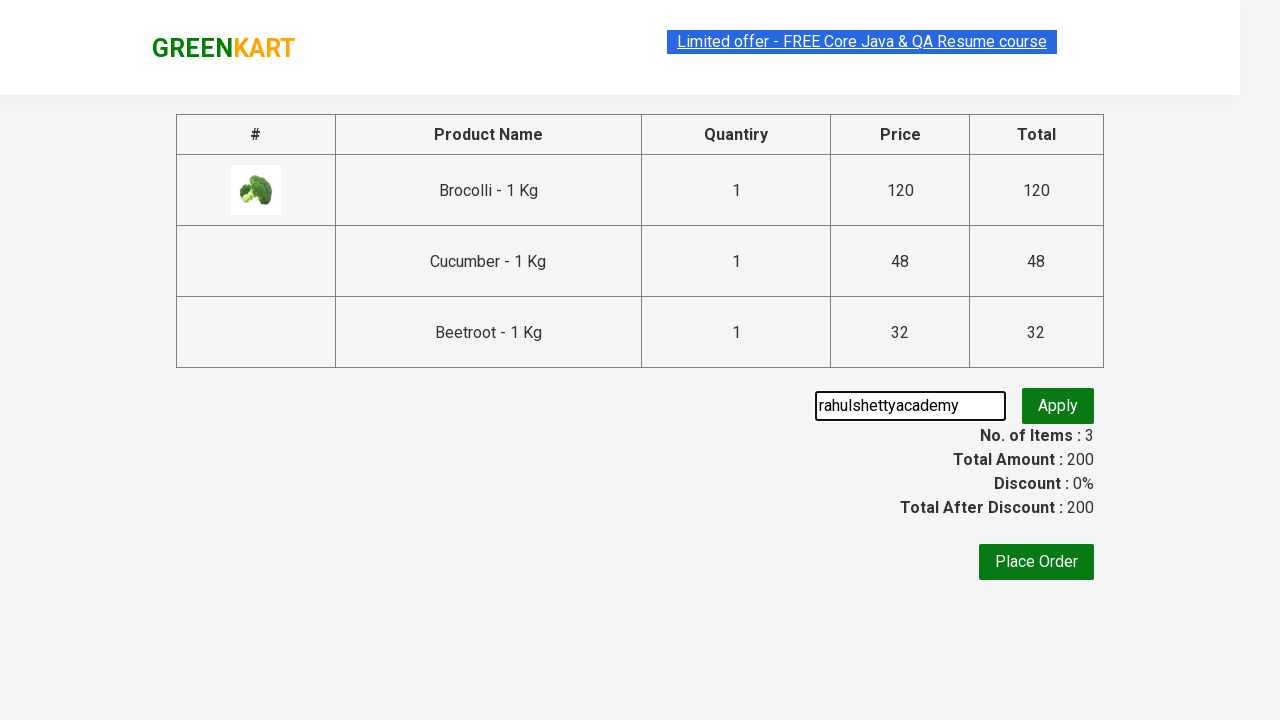

Clicked apply promo button at (1058, 406) on .promoBtn
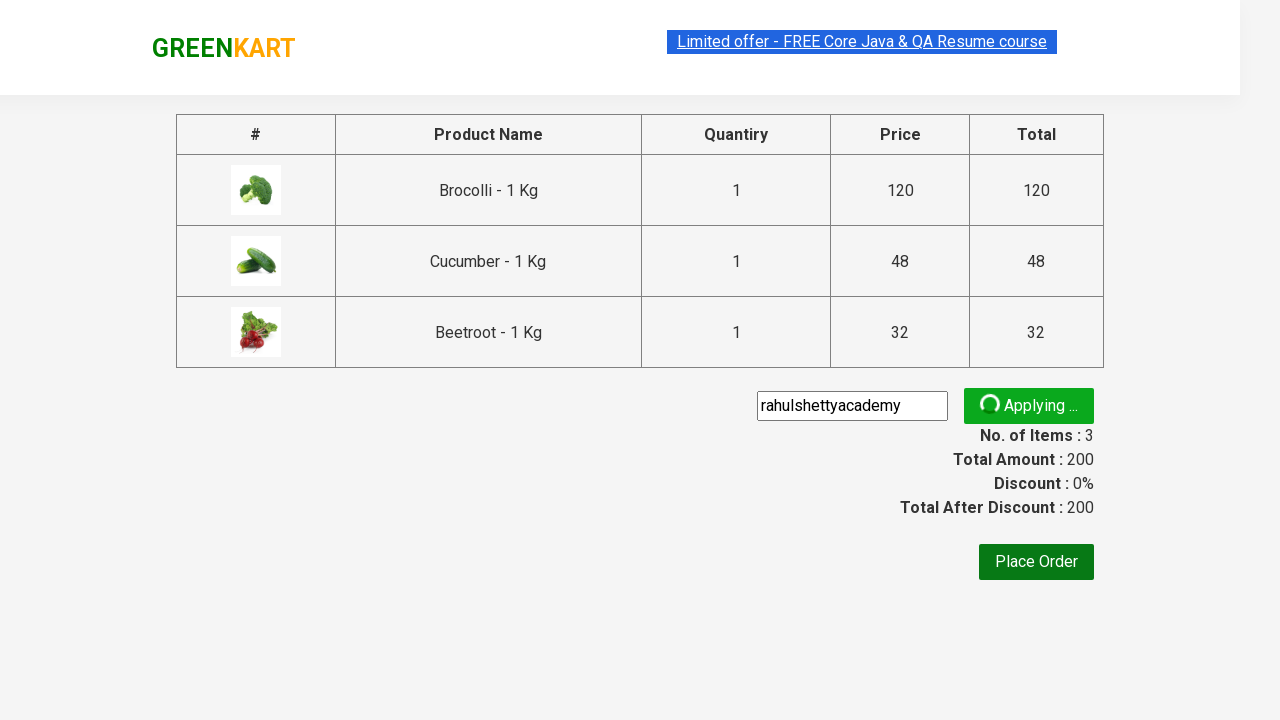

Promo code applied successfully - promo info displayed
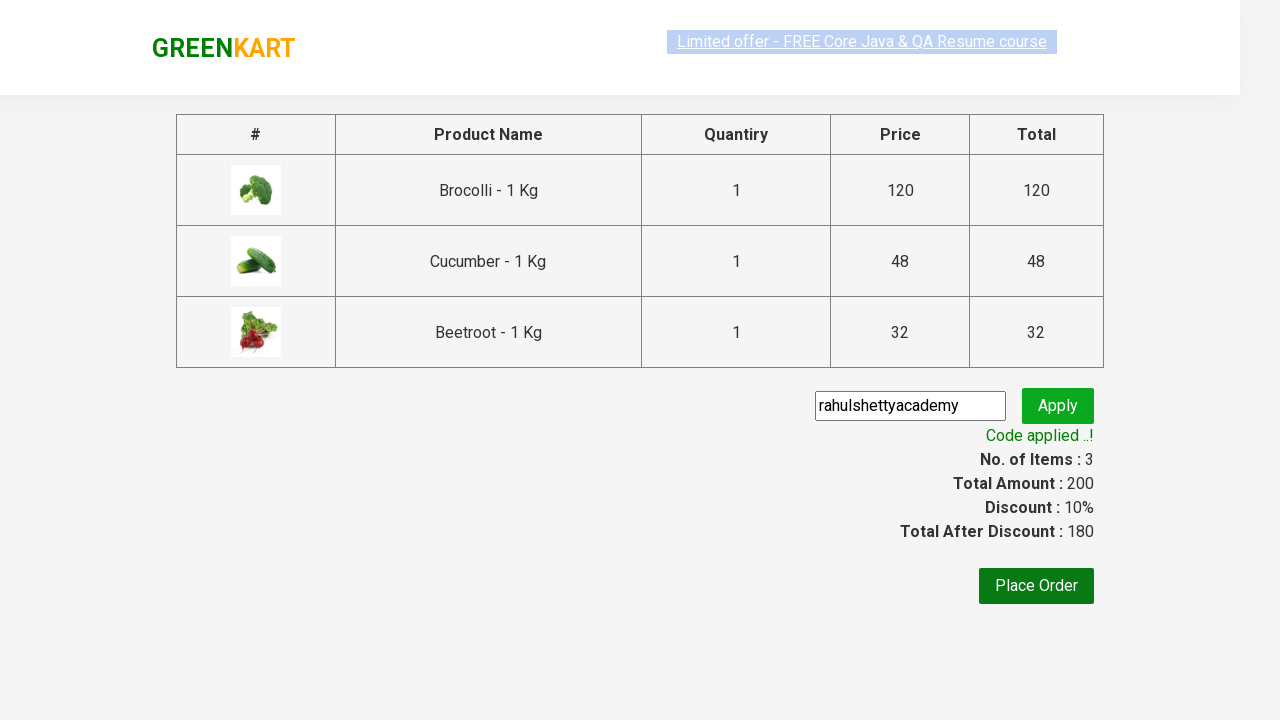

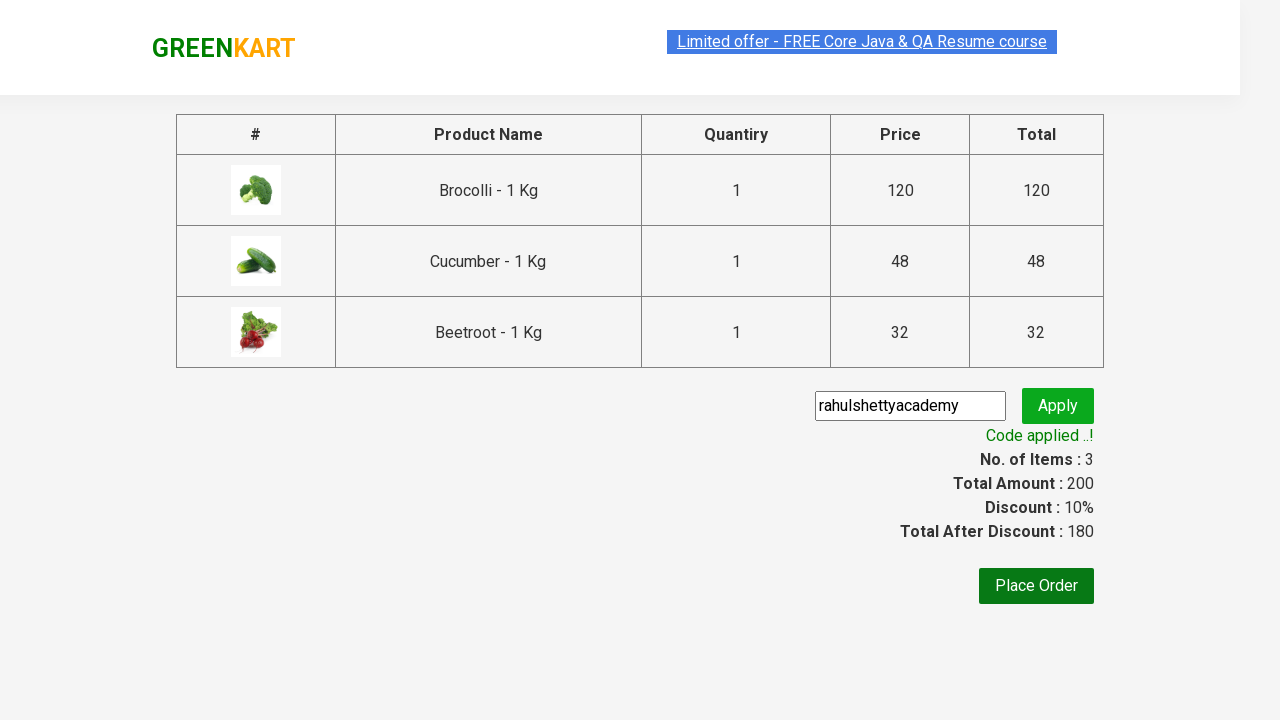